Navigates to tus.io demo page and scrolls to each h3 heading element on the page

Starting URL: https://tus.io/demo.html

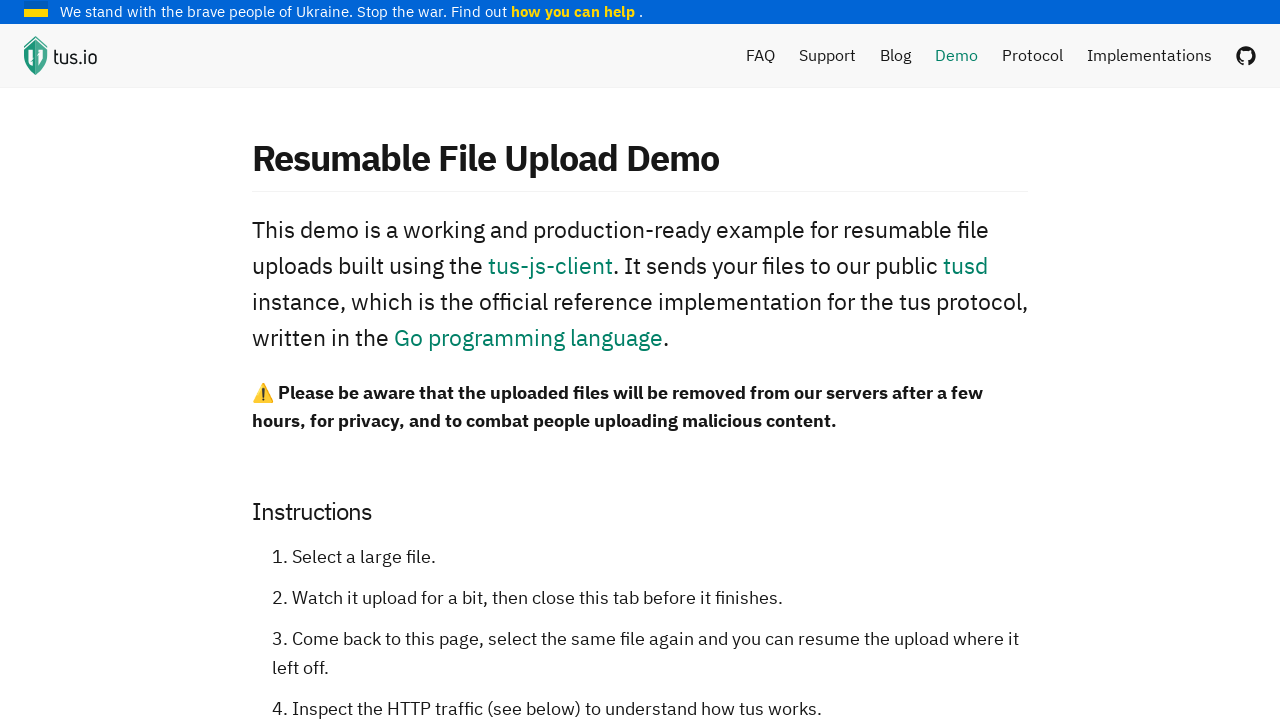

Navigated to tus.io demo page
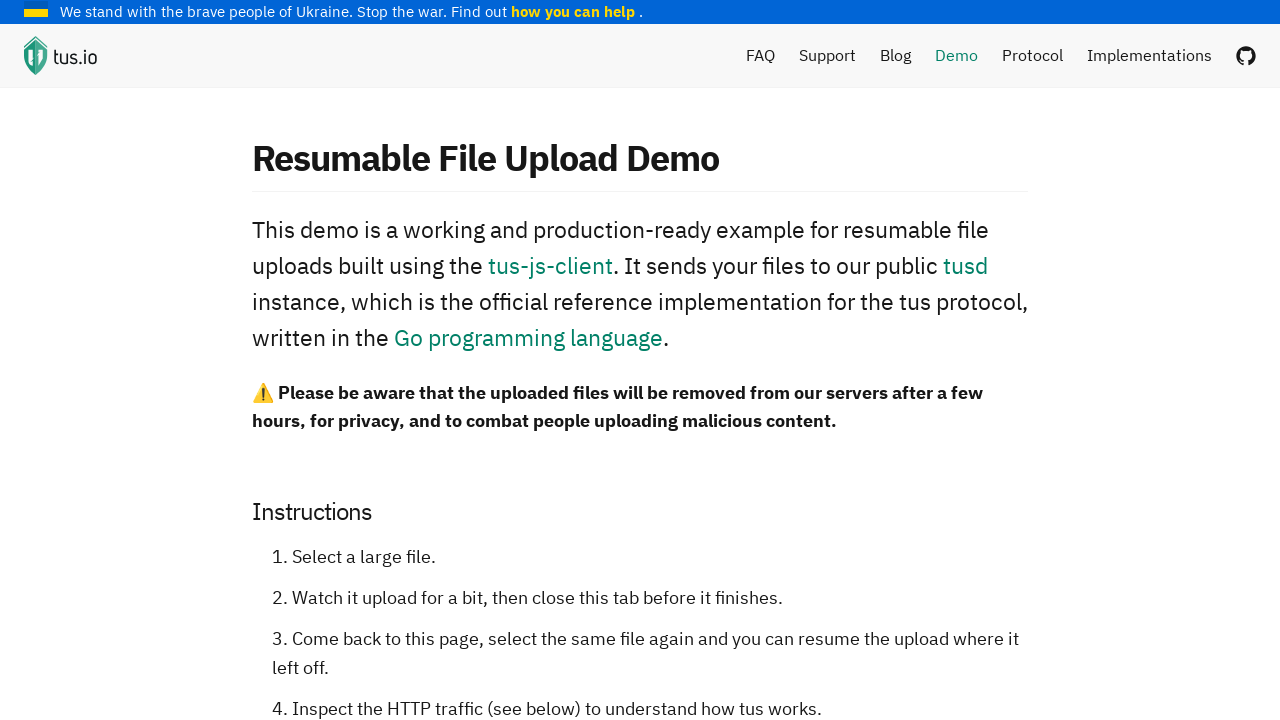

Retrieved all h3 heading elements from the page
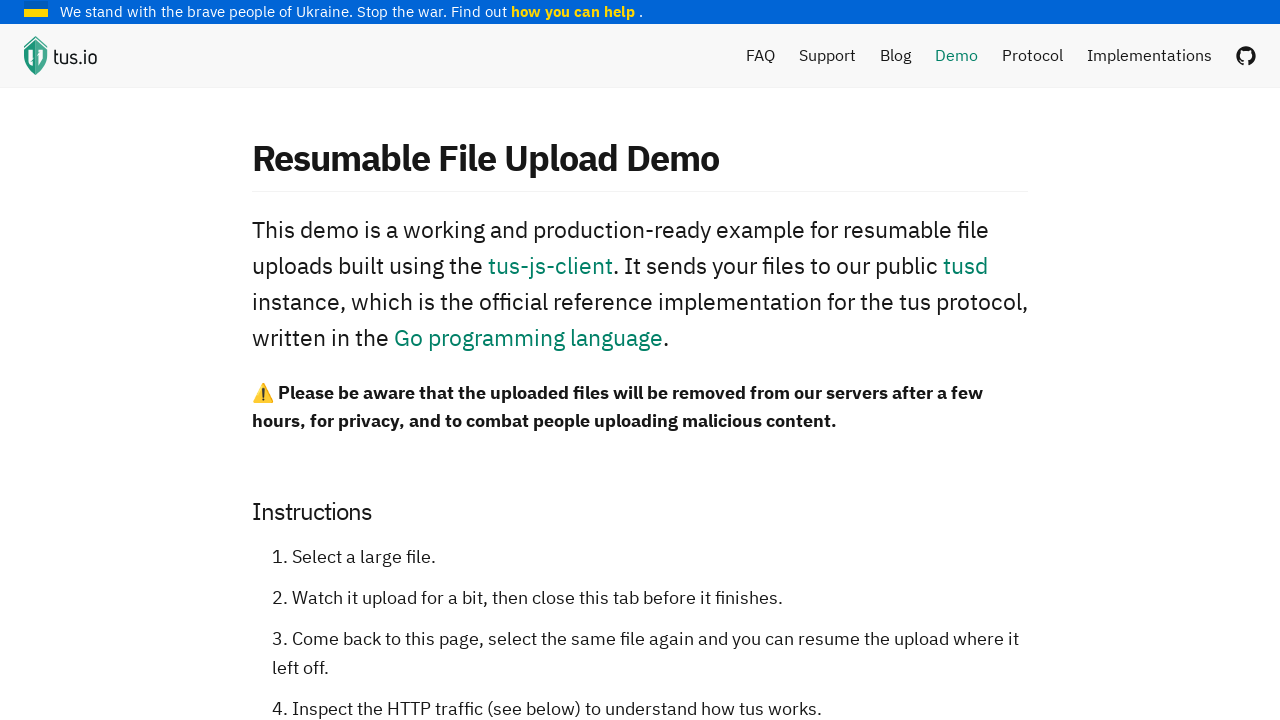

Scrolled to h3 heading element
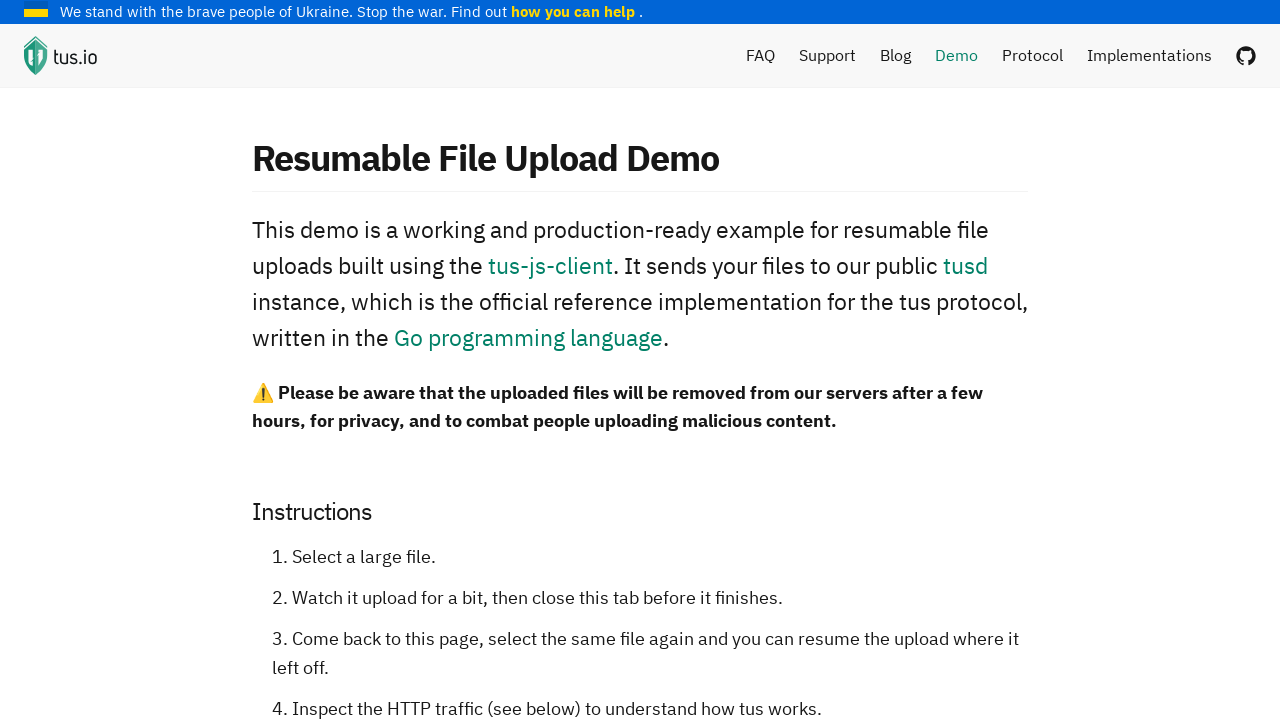

Waited 100ms for scroll to complete
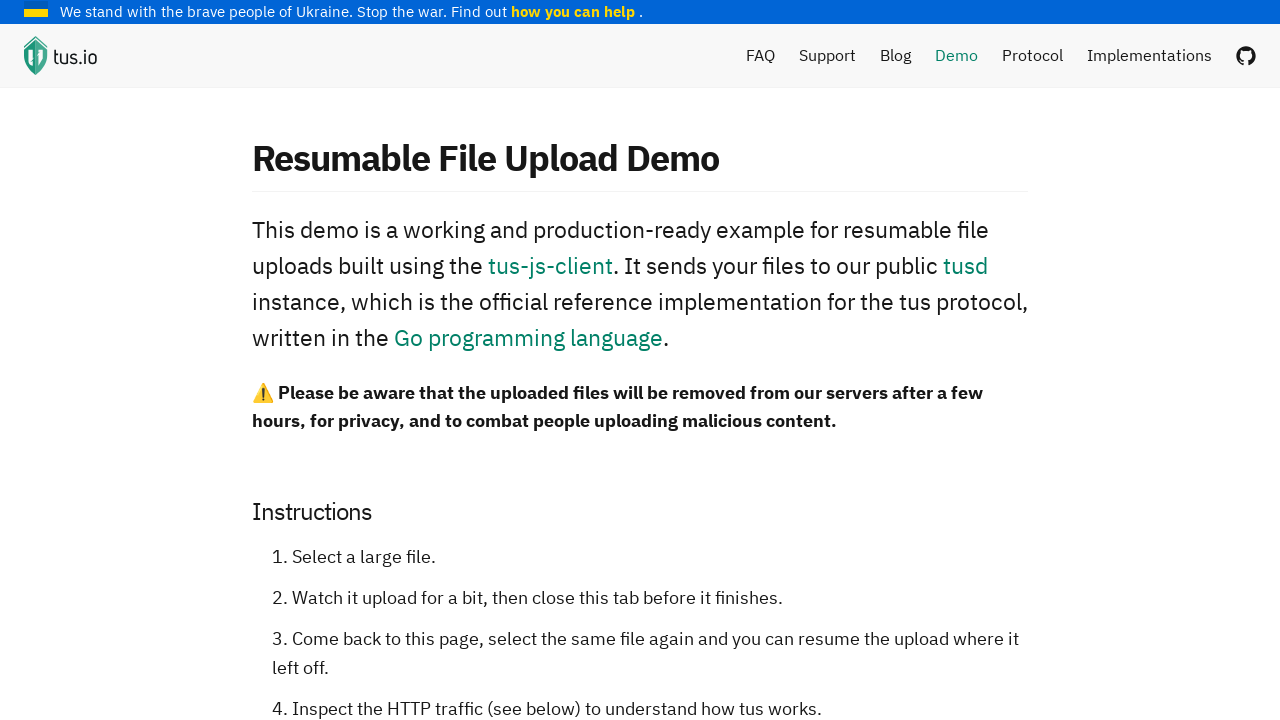

Scrolled to h3 heading element
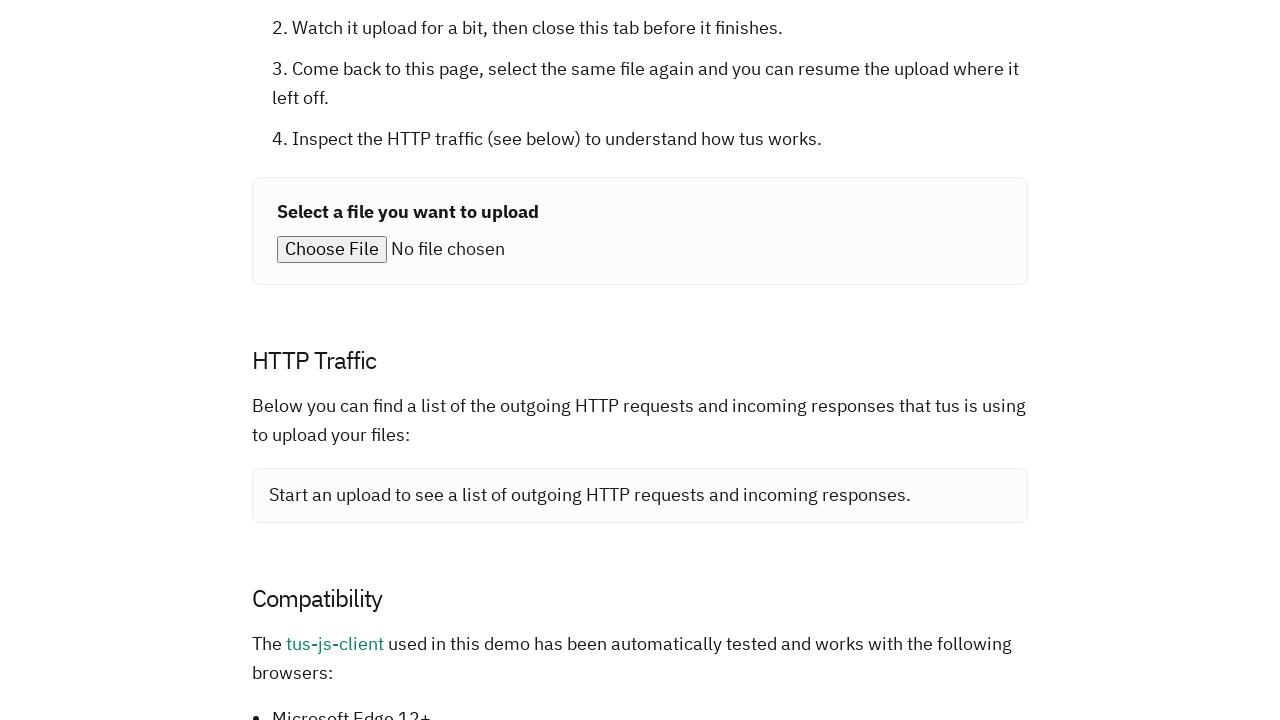

Waited 100ms for scroll to complete
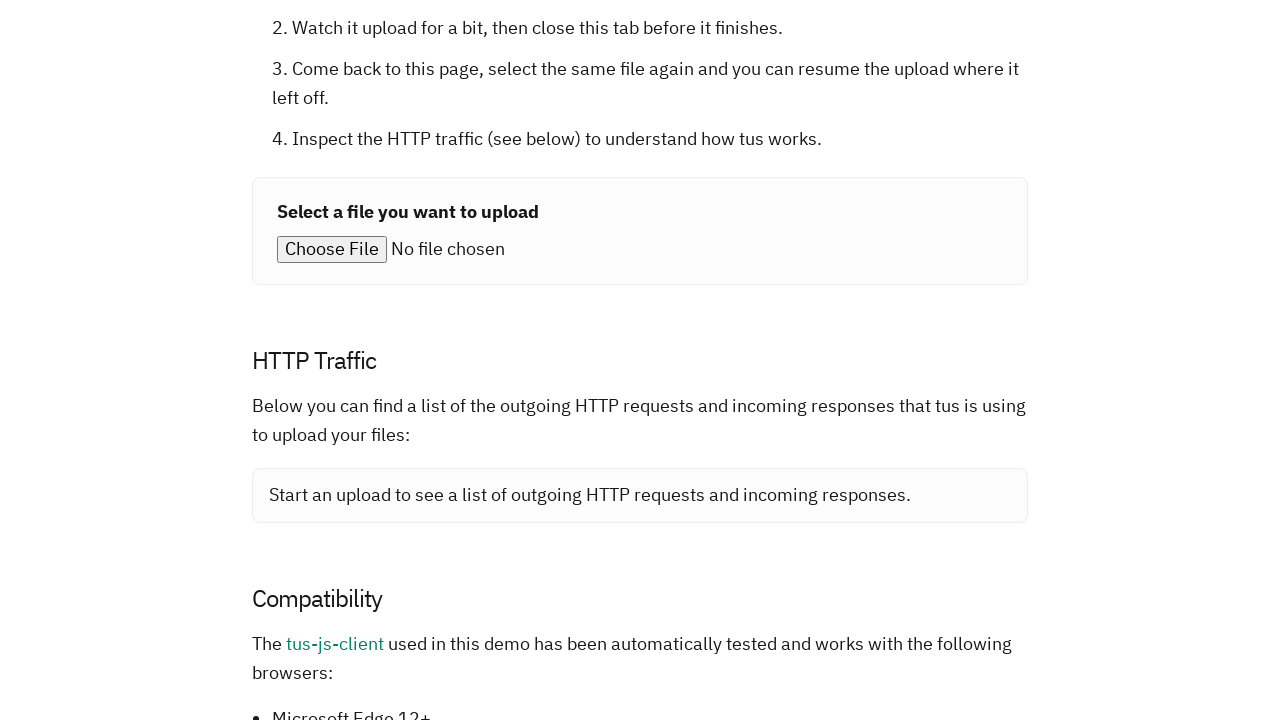

Scrolled to h3 heading element
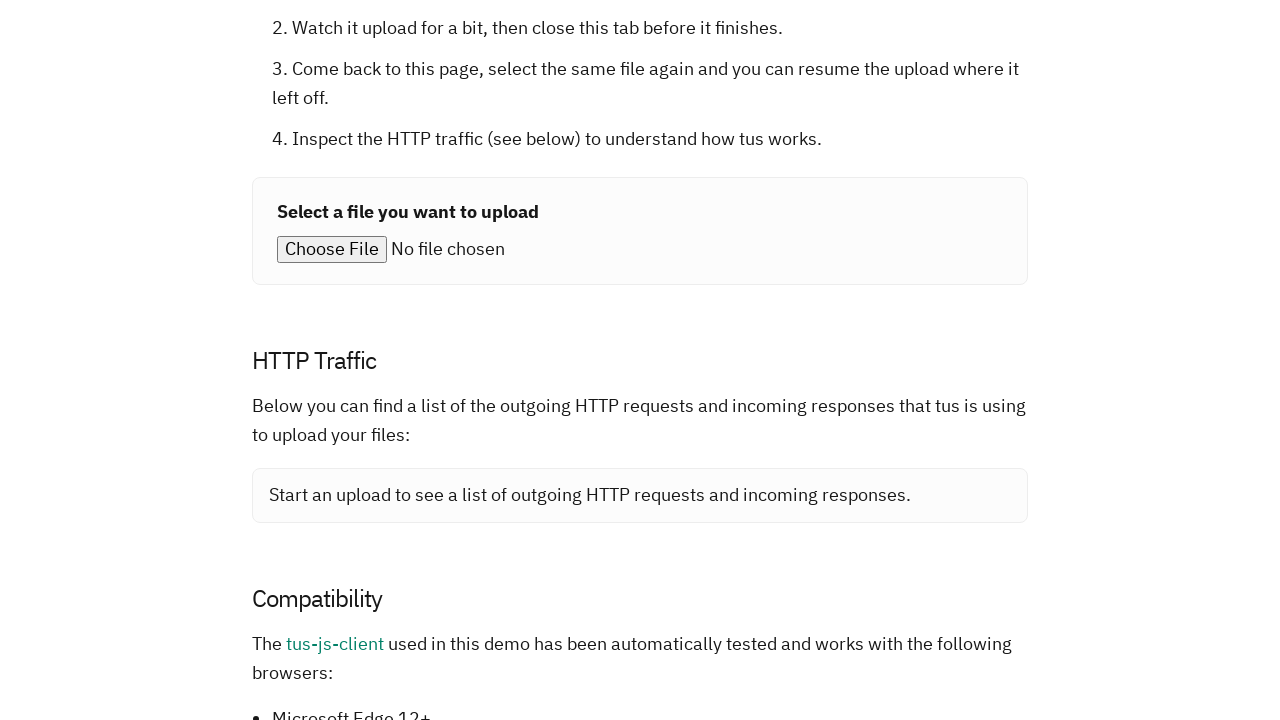

Waited 100ms for scroll to complete
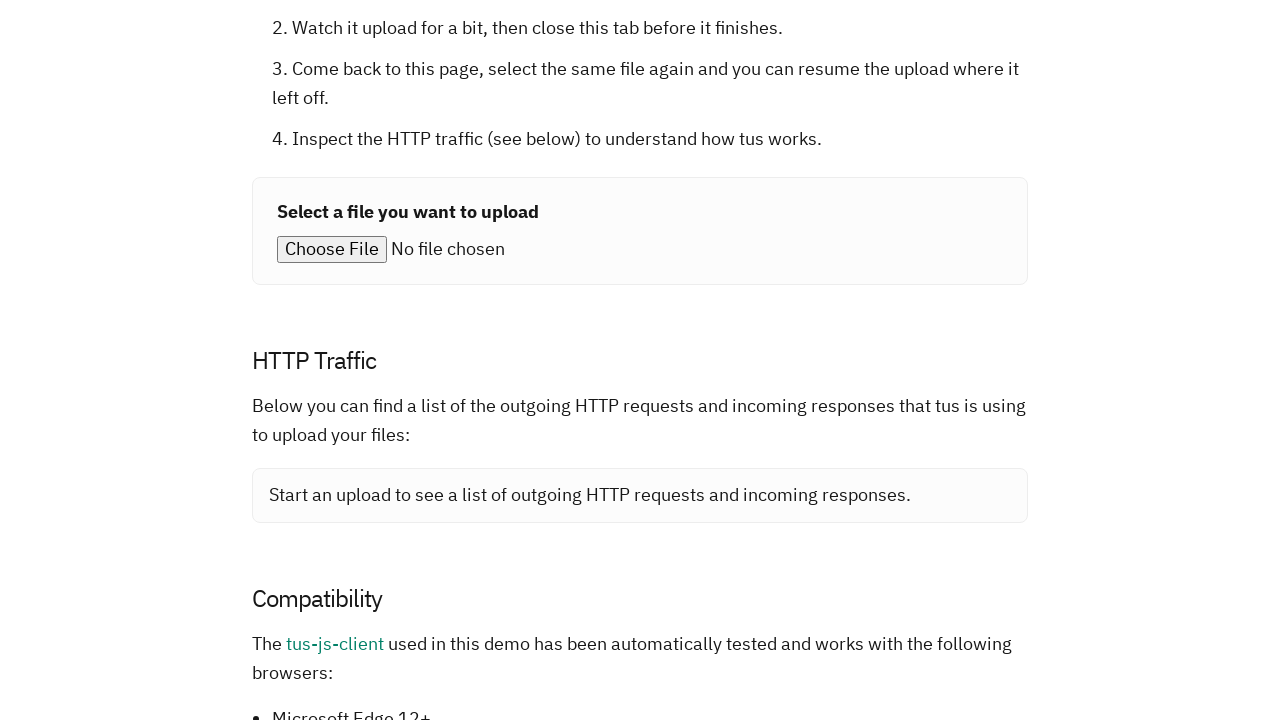

Scrolled to h3 heading element
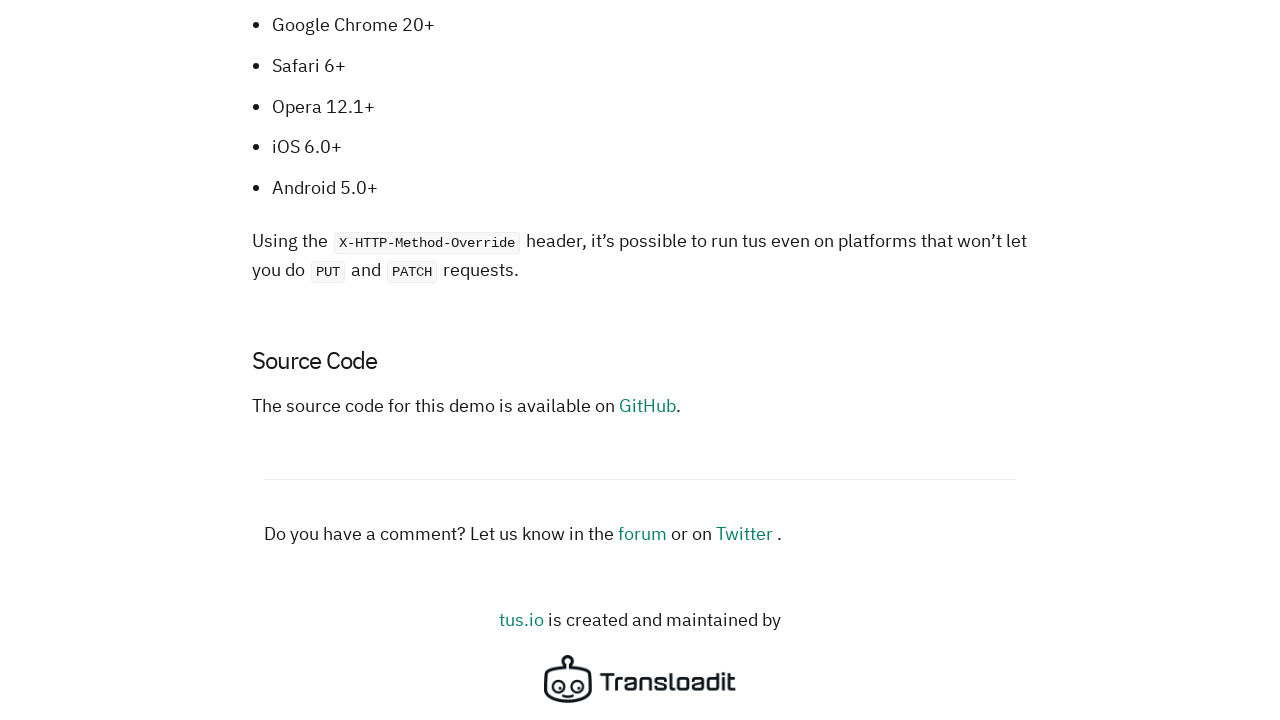

Waited 100ms for scroll to complete
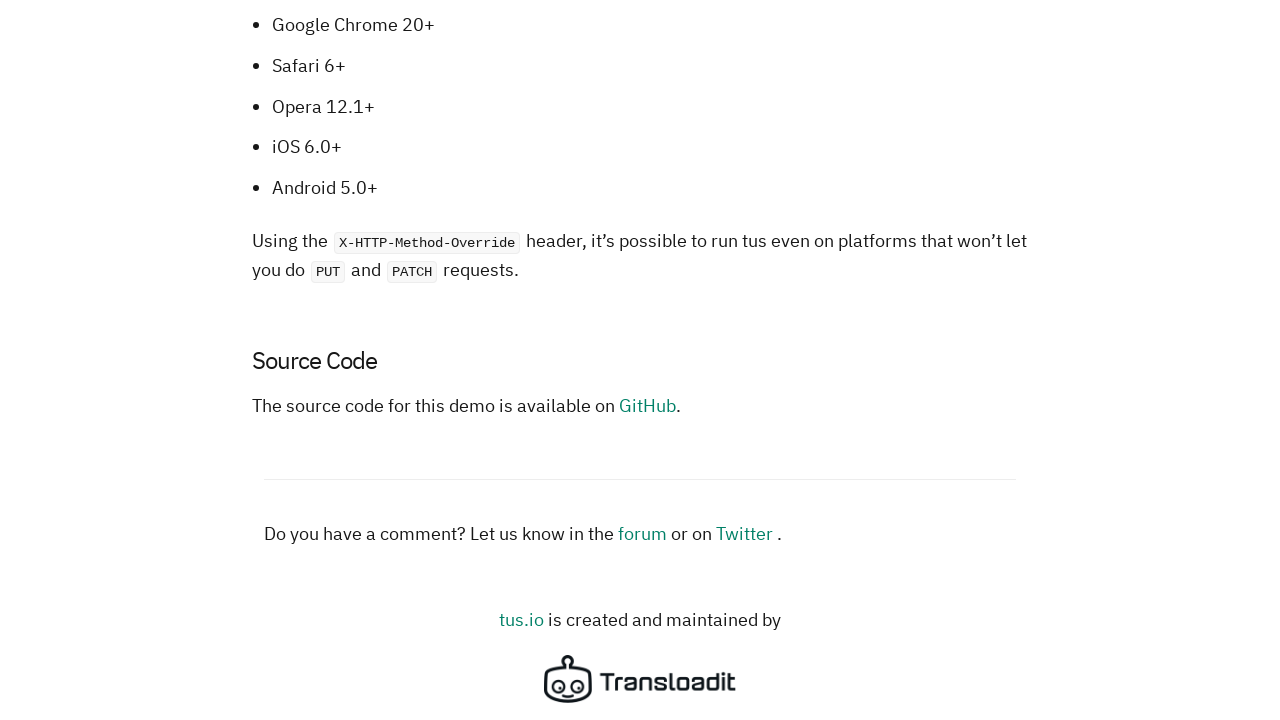

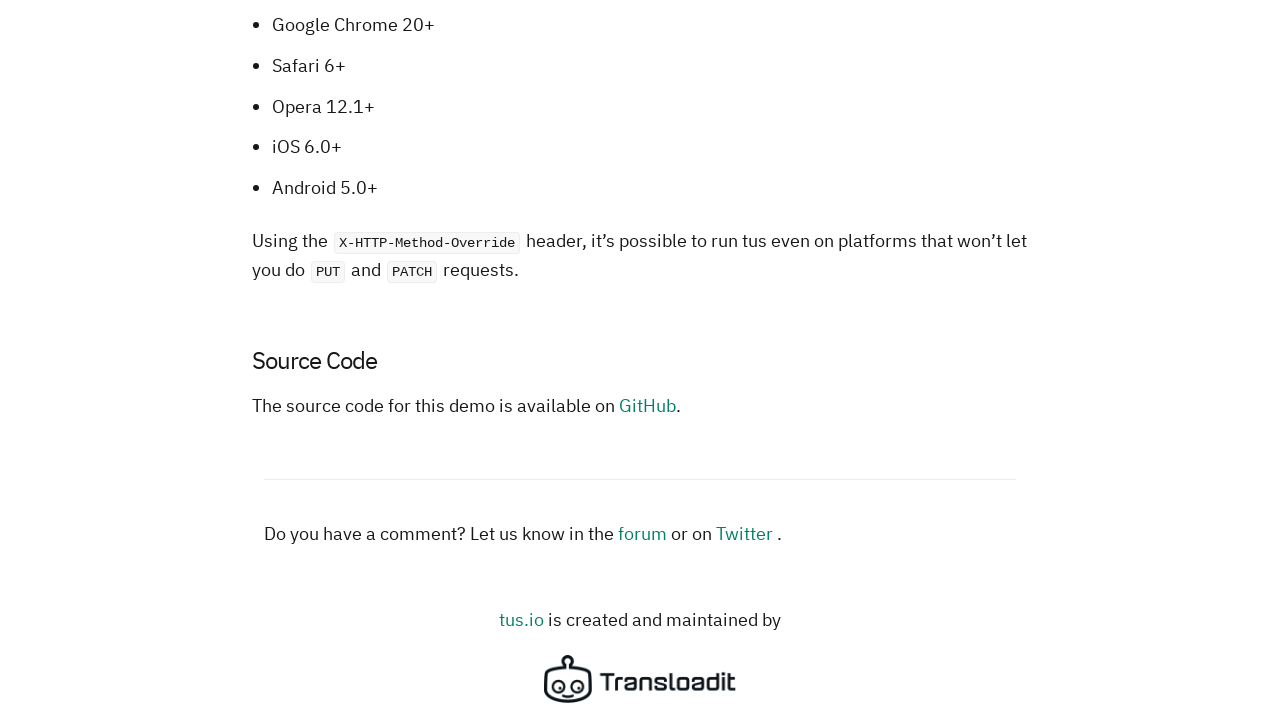